Tests static dropdown selection using different methods - by index, by value, and by visible text on a practice dropdown page

Starting URL: https://rahulshettyacademy.com/dropdownsPractise/

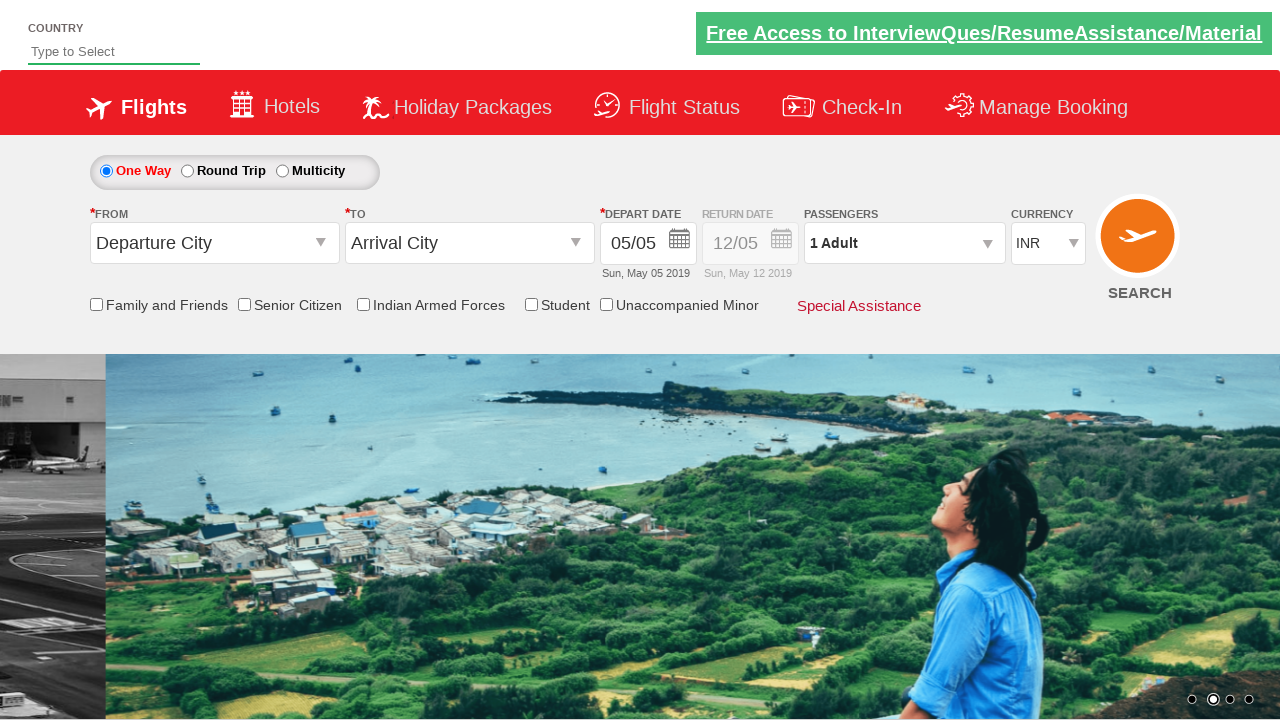

Clicked on currency dropdown to activate it at (1048, 244) on #ctl00_mainContent_DropDownListCurrency
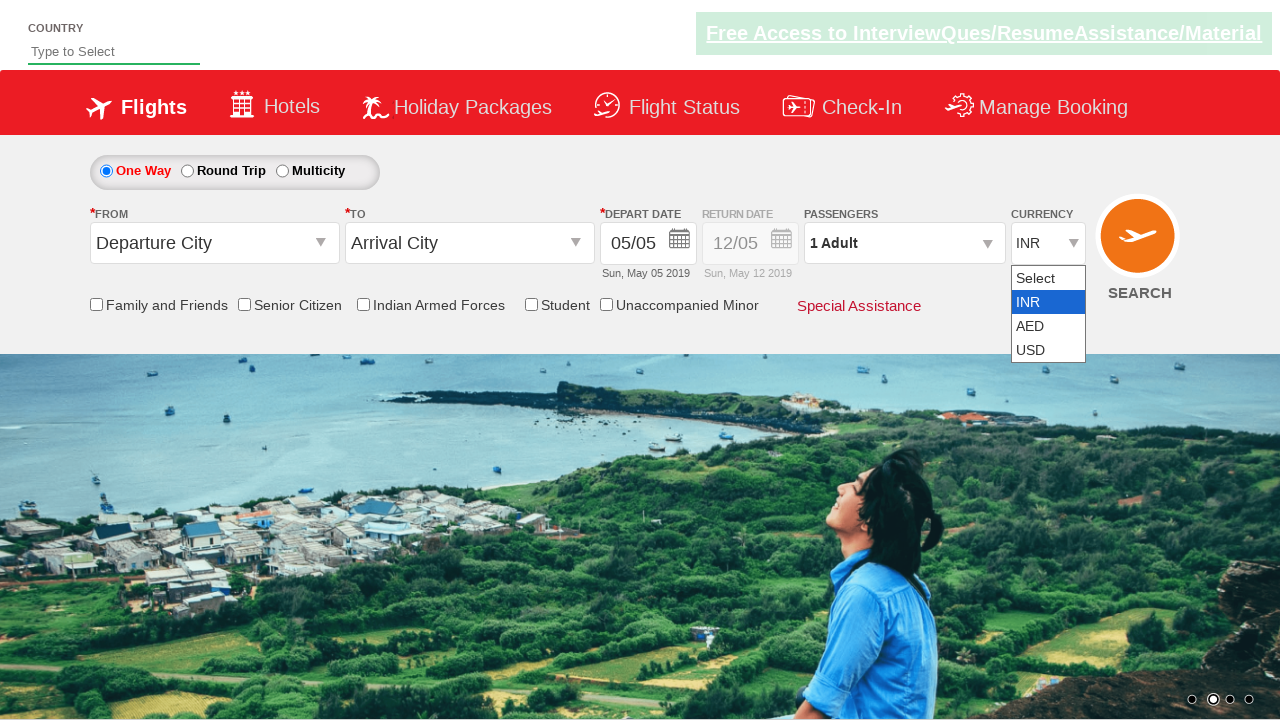

Selected USD currency by index (3rd option) on #ctl00_mainContent_DropDownListCurrency
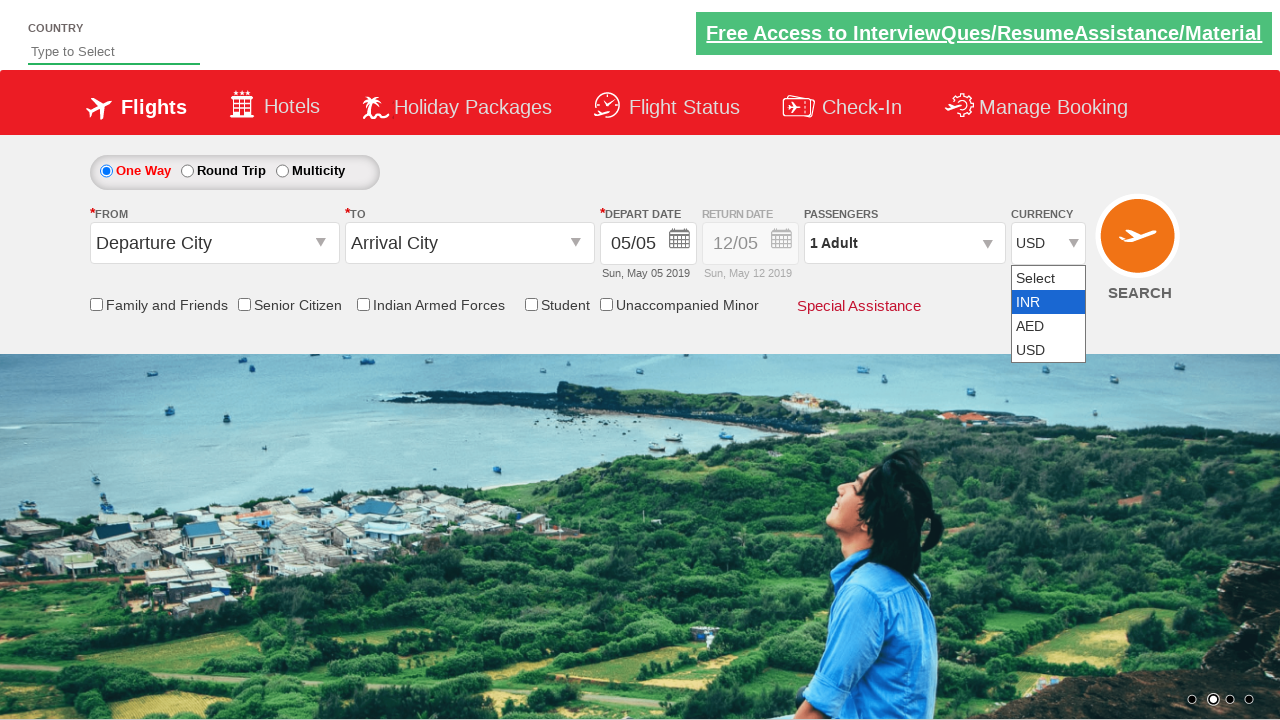

Selected AED currency by value on #ctl00_mainContent_DropDownListCurrency
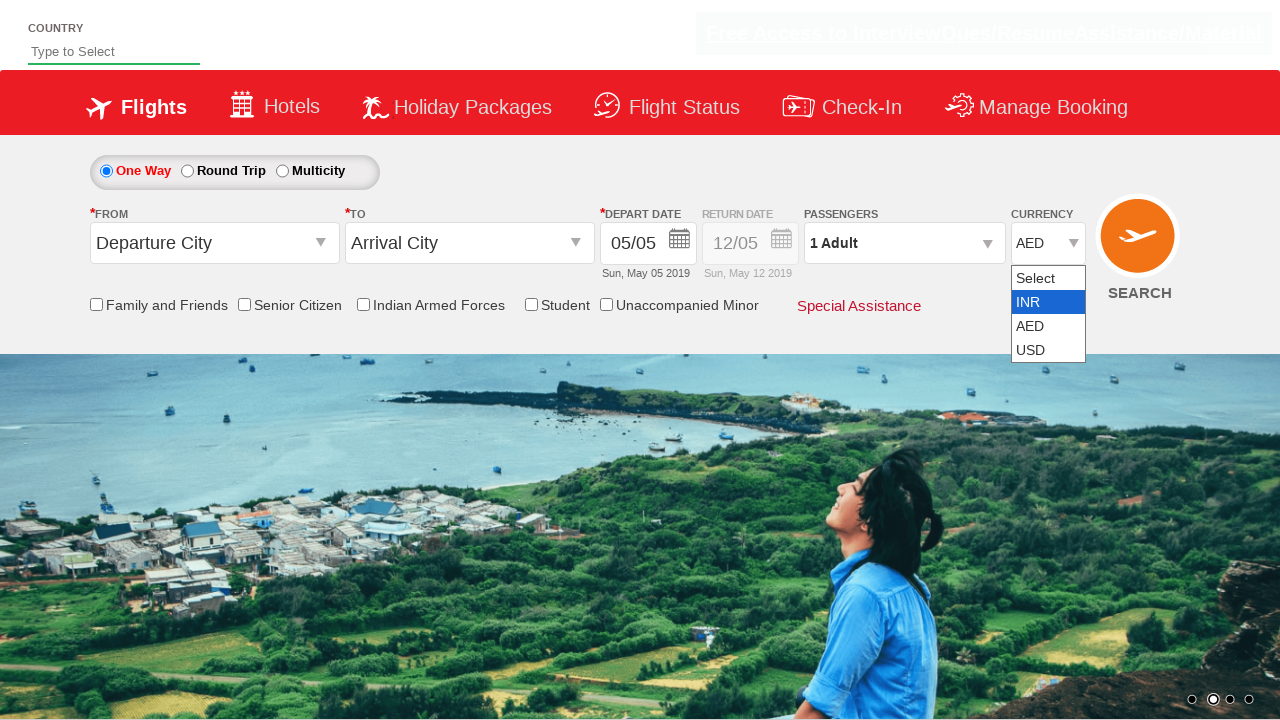

Selected INR currency by visible text label on #ctl00_mainContent_DropDownListCurrency
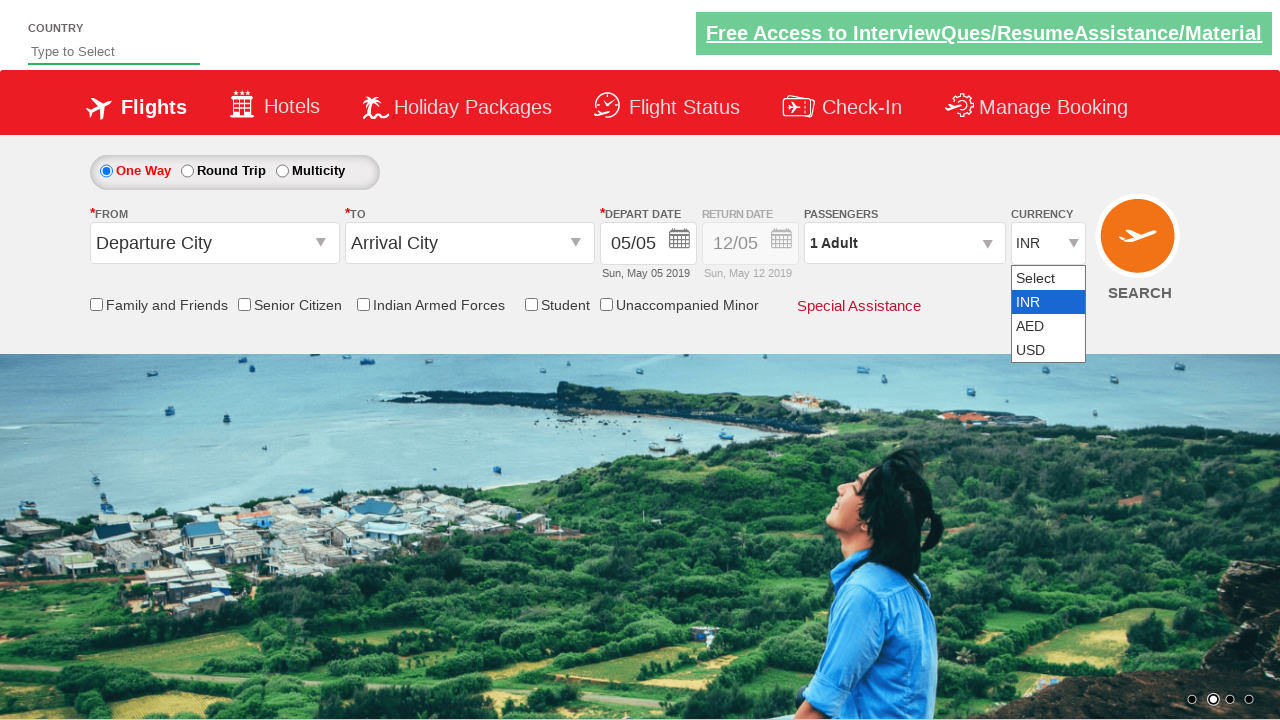

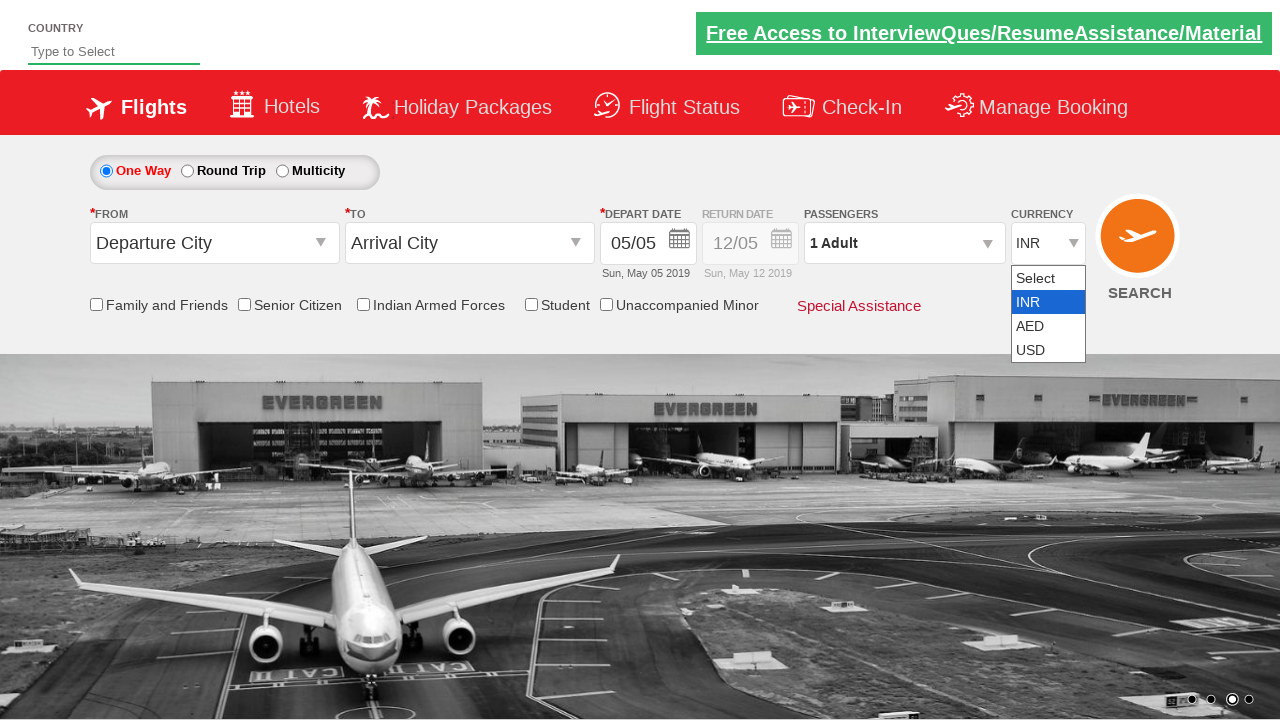